Tests that submitting an empty form does not display the output section.

Starting URL: https://demoqa.com/text-box

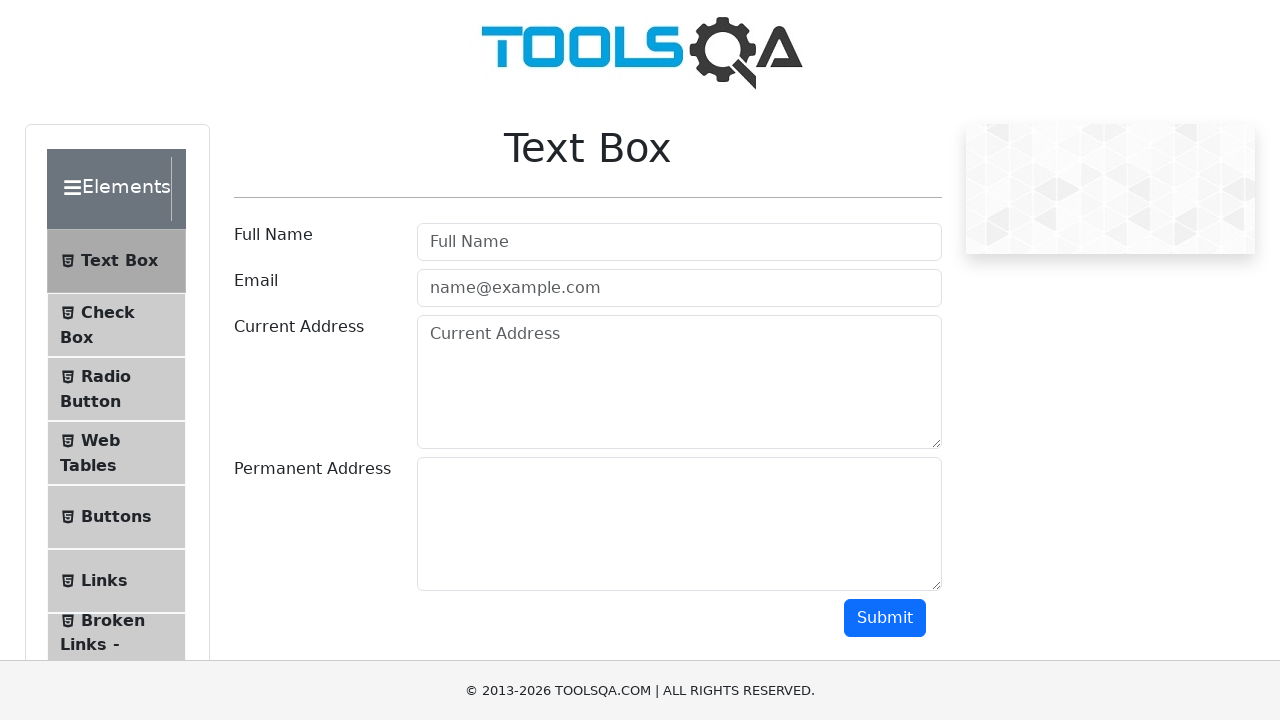

Clicked submit button without filling any form fields at (885, 618) on #submit
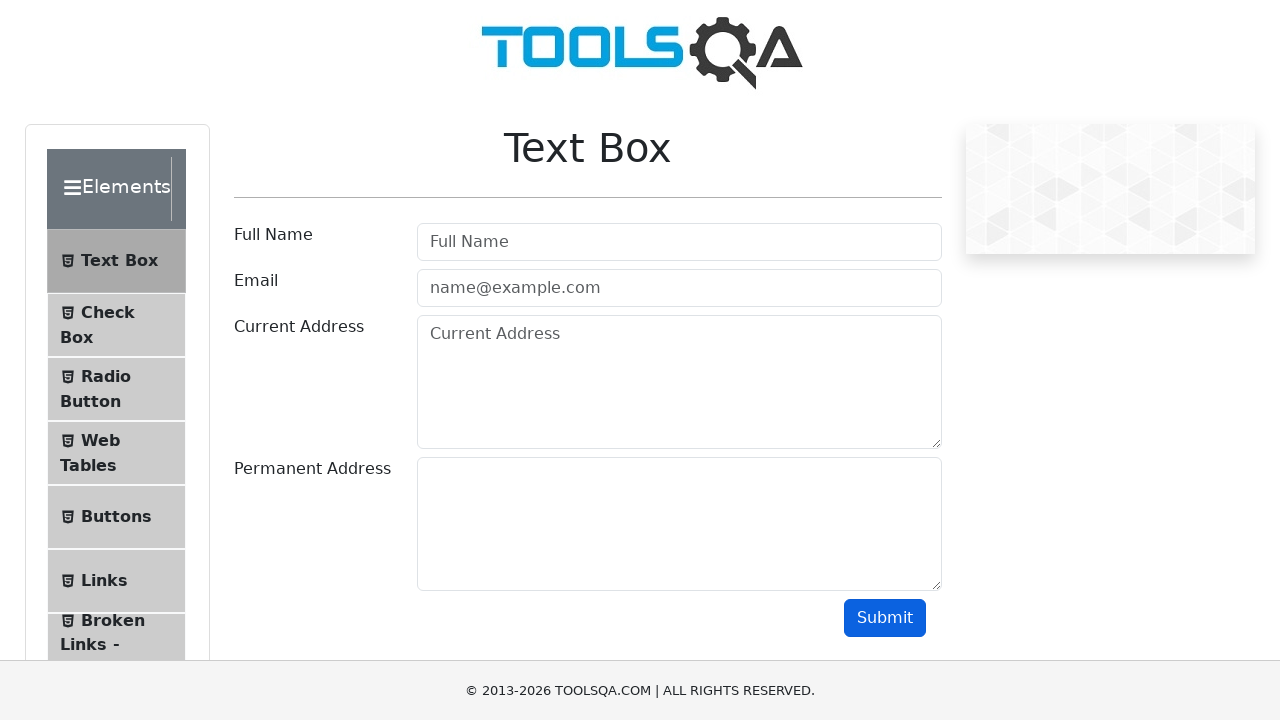

Waited 500ms to ensure no output section appears
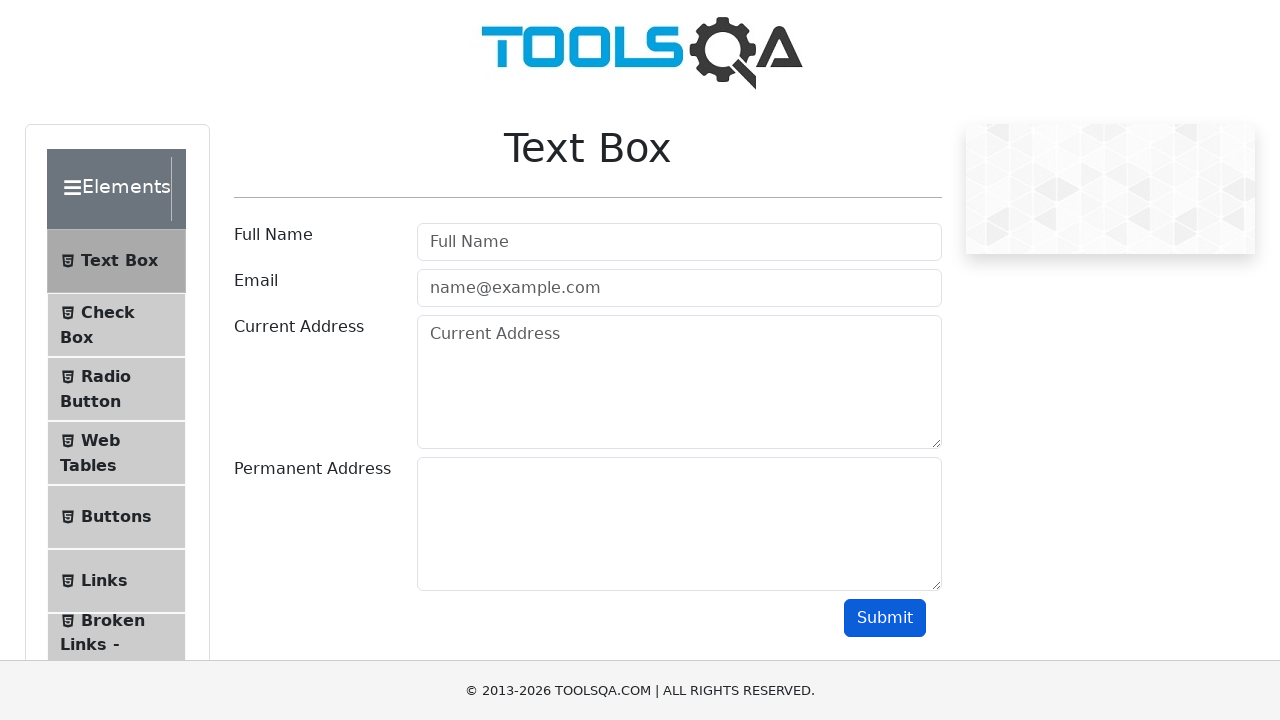

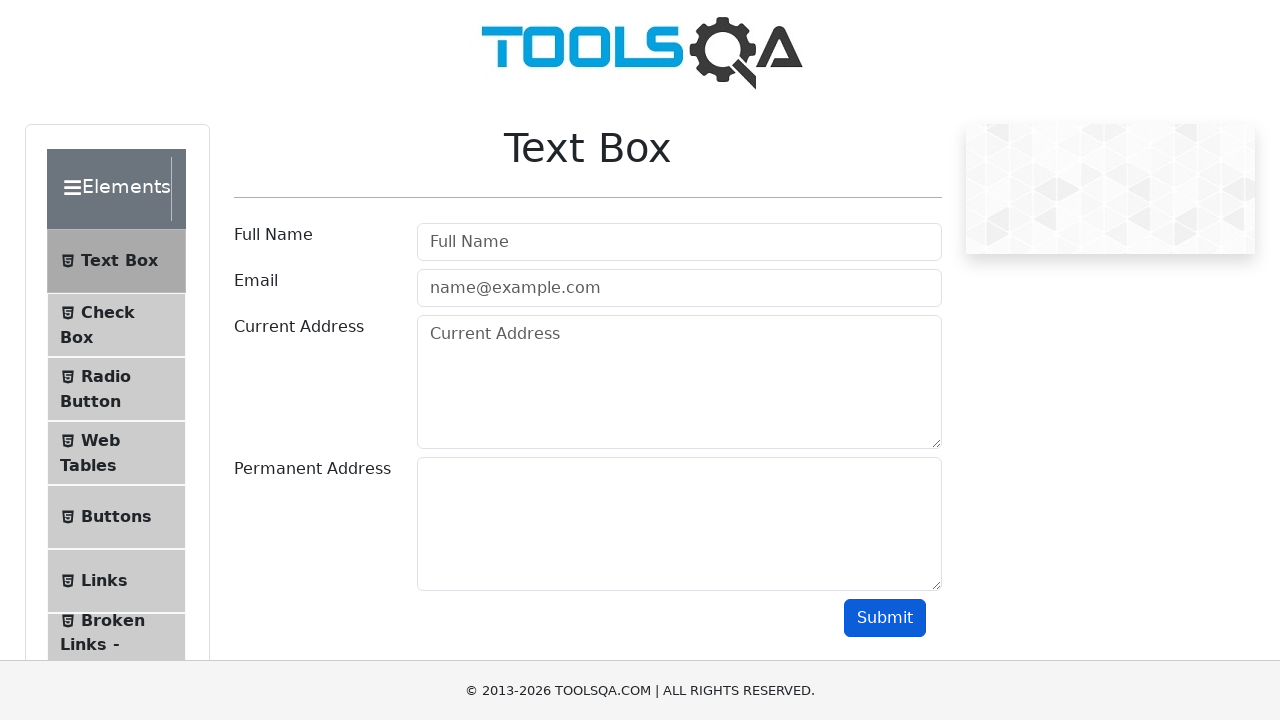